Tests an e-commerce shopping flow by searching for a product, adding it to cart with a specified quantity, and completing the checkout process with country selection

Starting URL: https://rahulshettyacademy.com/seleniumPractise/#/

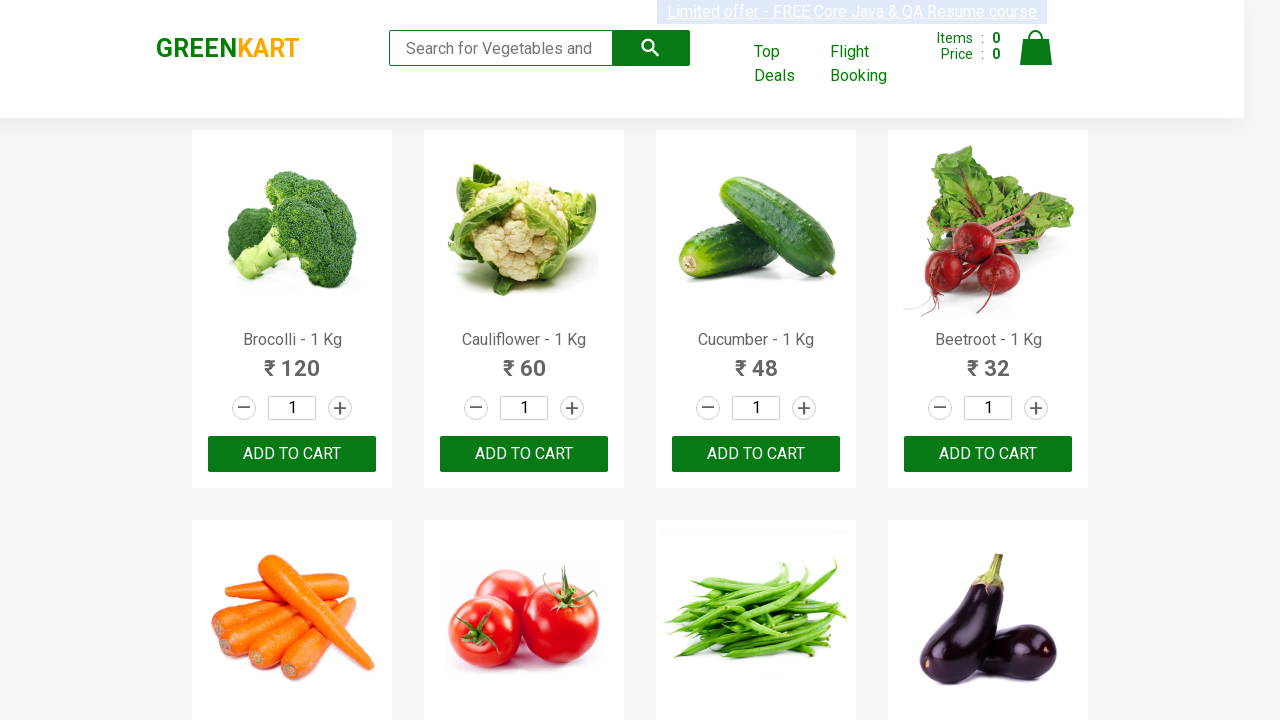

Filled search field with 'brocolli' on //input[@type='search']
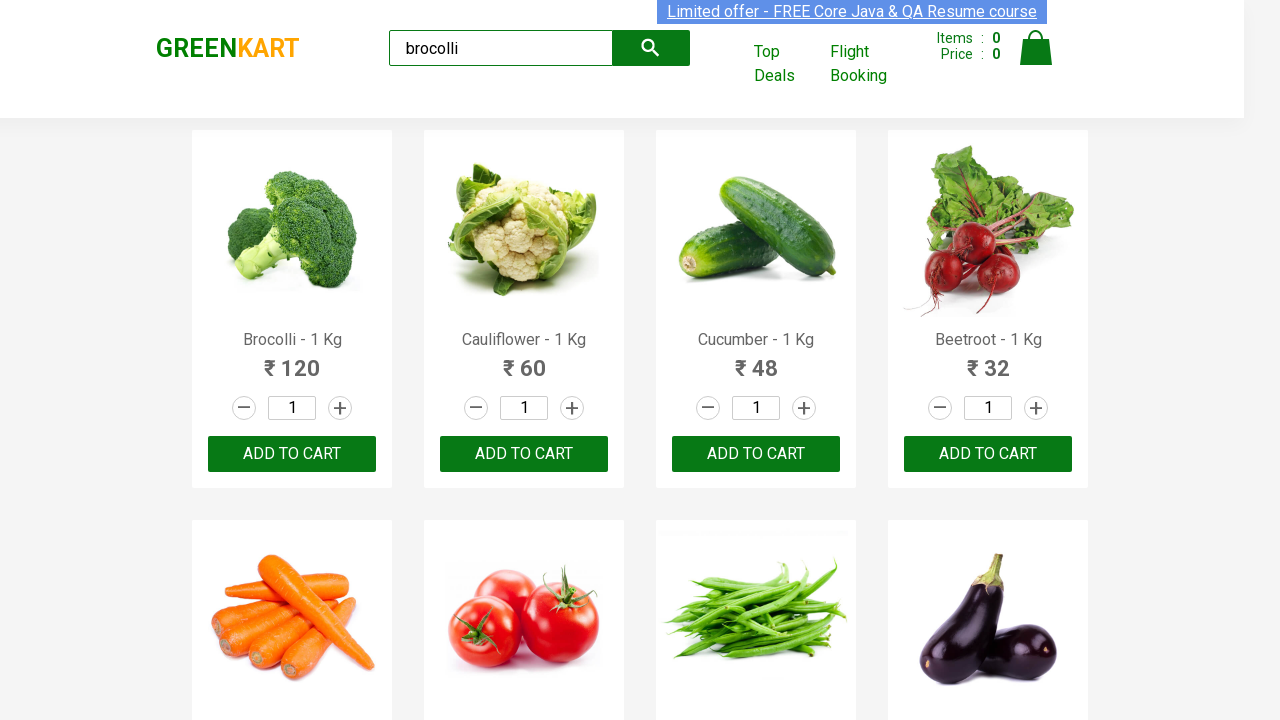

Clicked search button to find product at (651, 48) on xpath=//button[@type='submit']
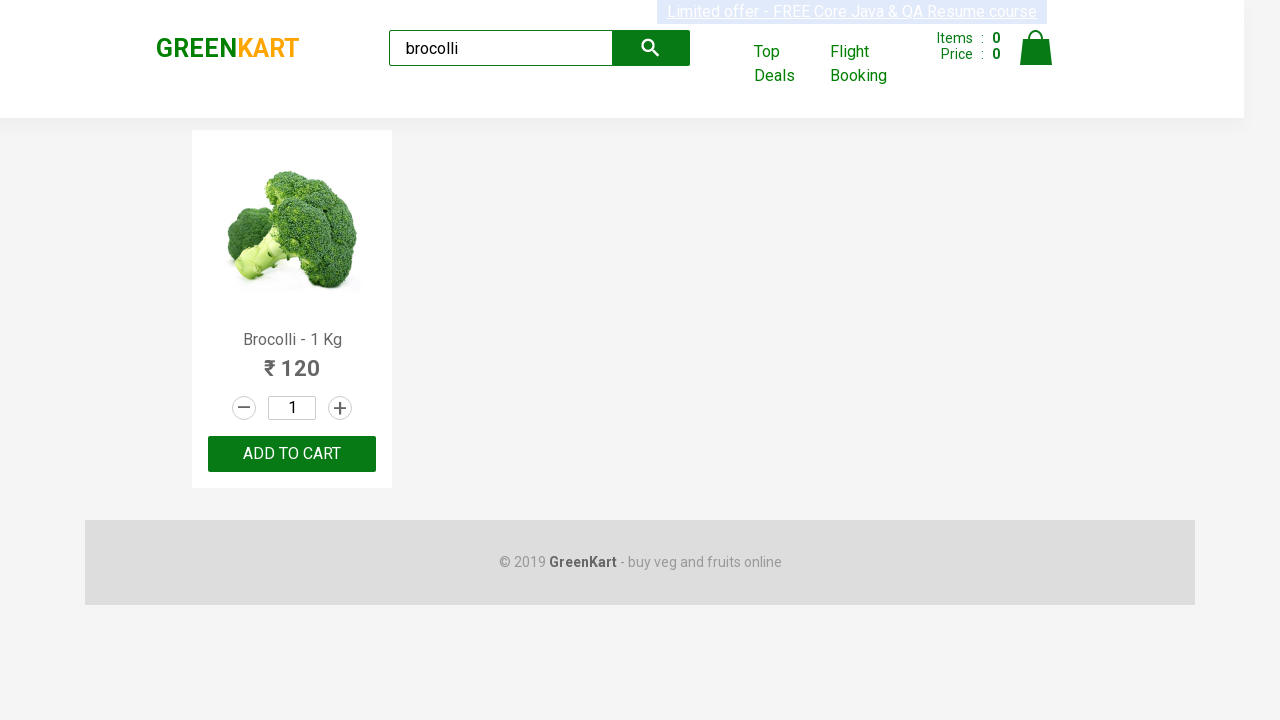

Product loaded and ADD TO CART button is visible
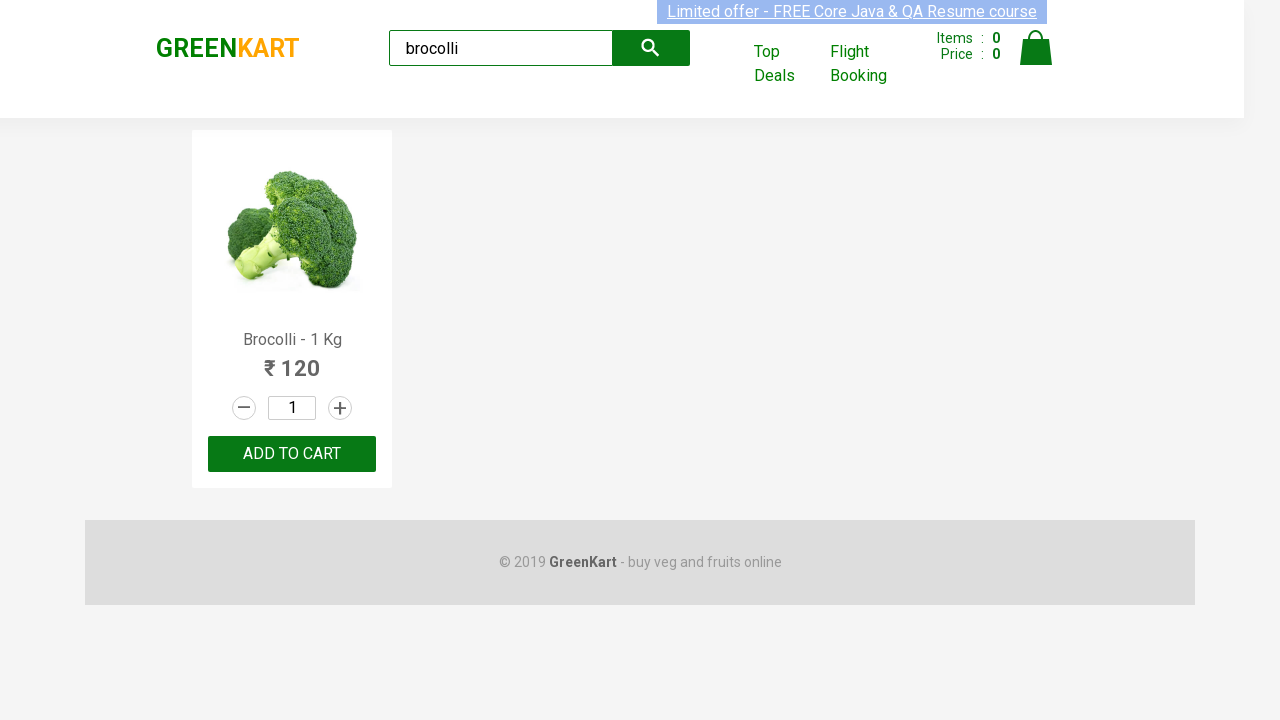

Cleared quantity input field on //input[@type='number']
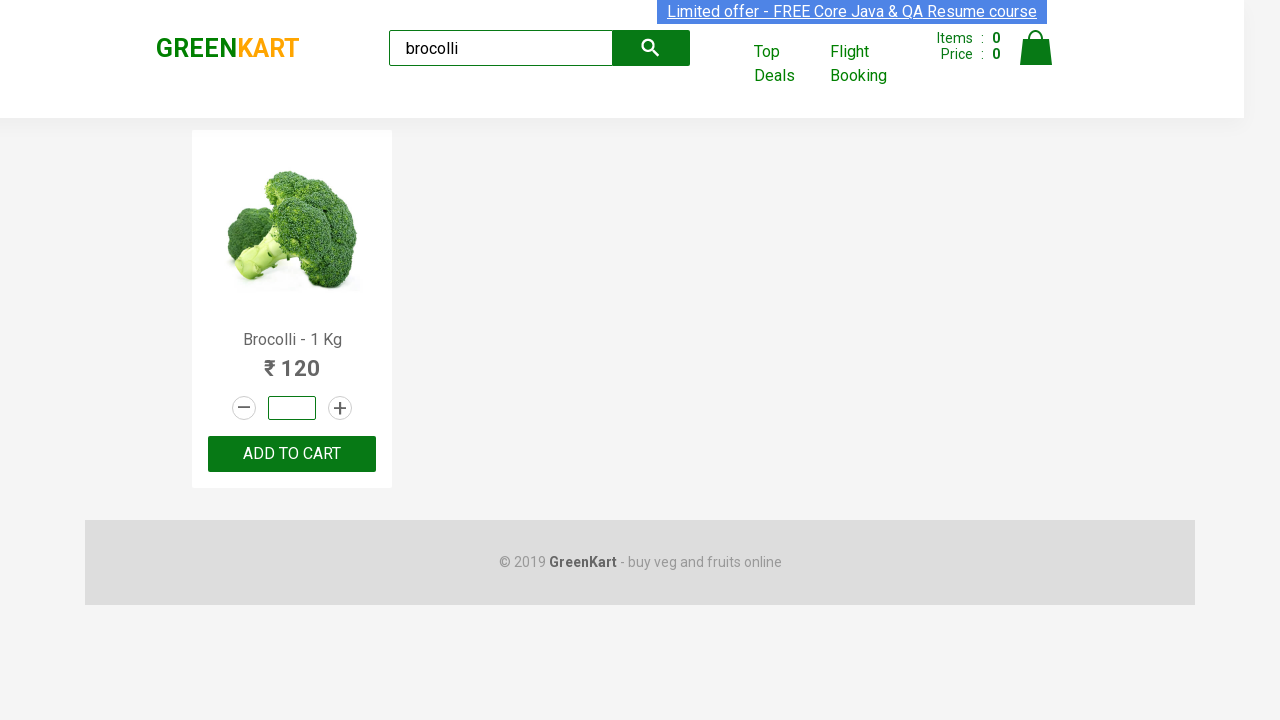

Set product quantity to 5 on //input[@type='number']
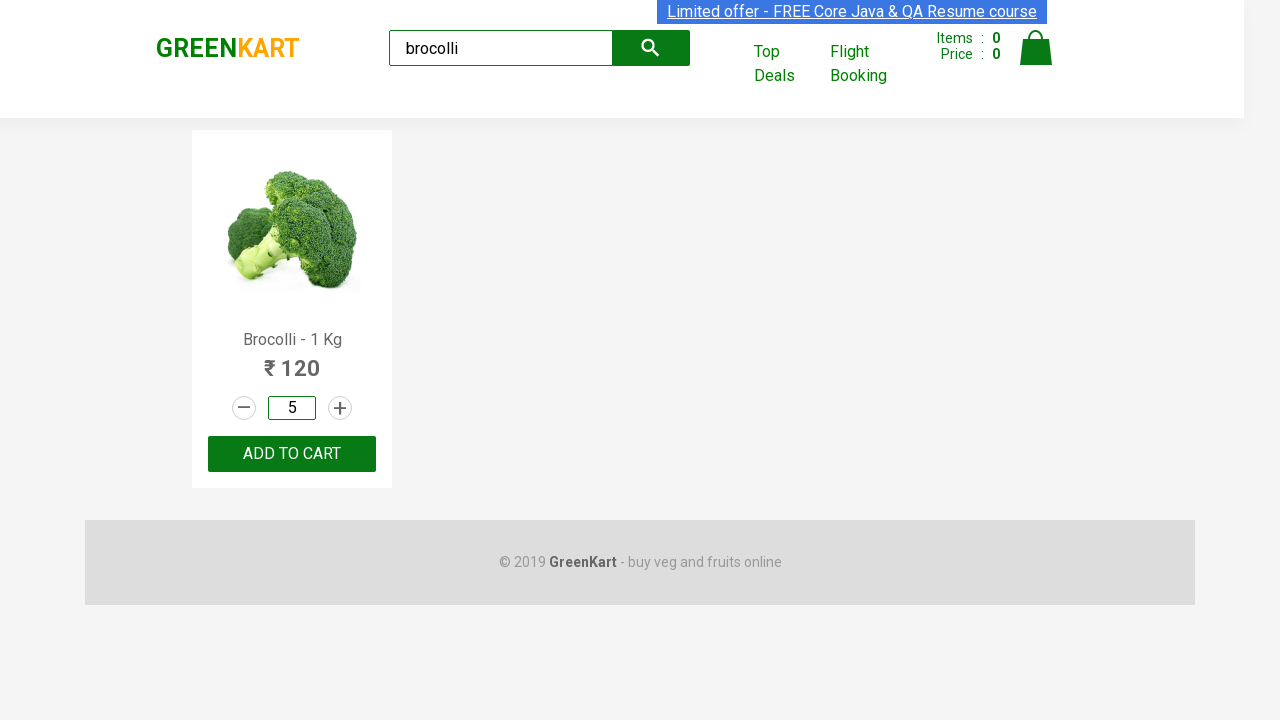

Clicked ADD TO CART button at (292, 454) on xpath=//button[text()='ADD TO CART']
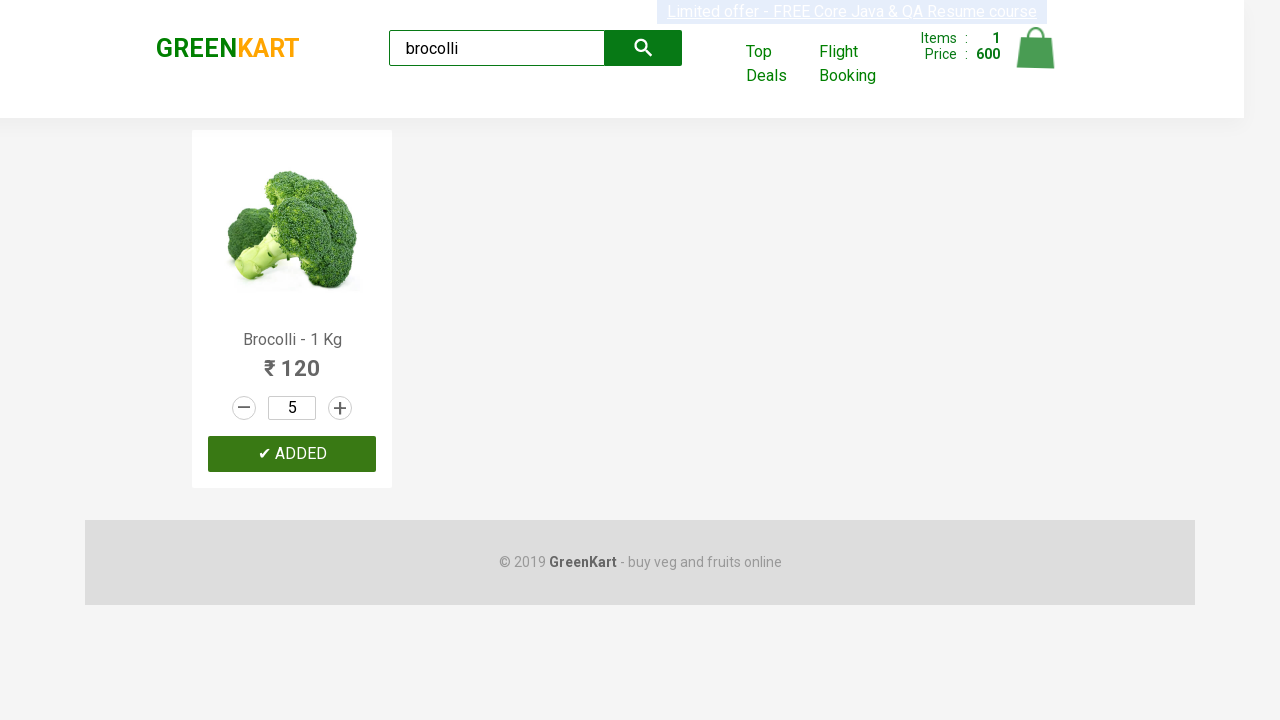

Clicked cart icon to open shopping cart at (1036, 48) on xpath=//img[@alt='Cart']
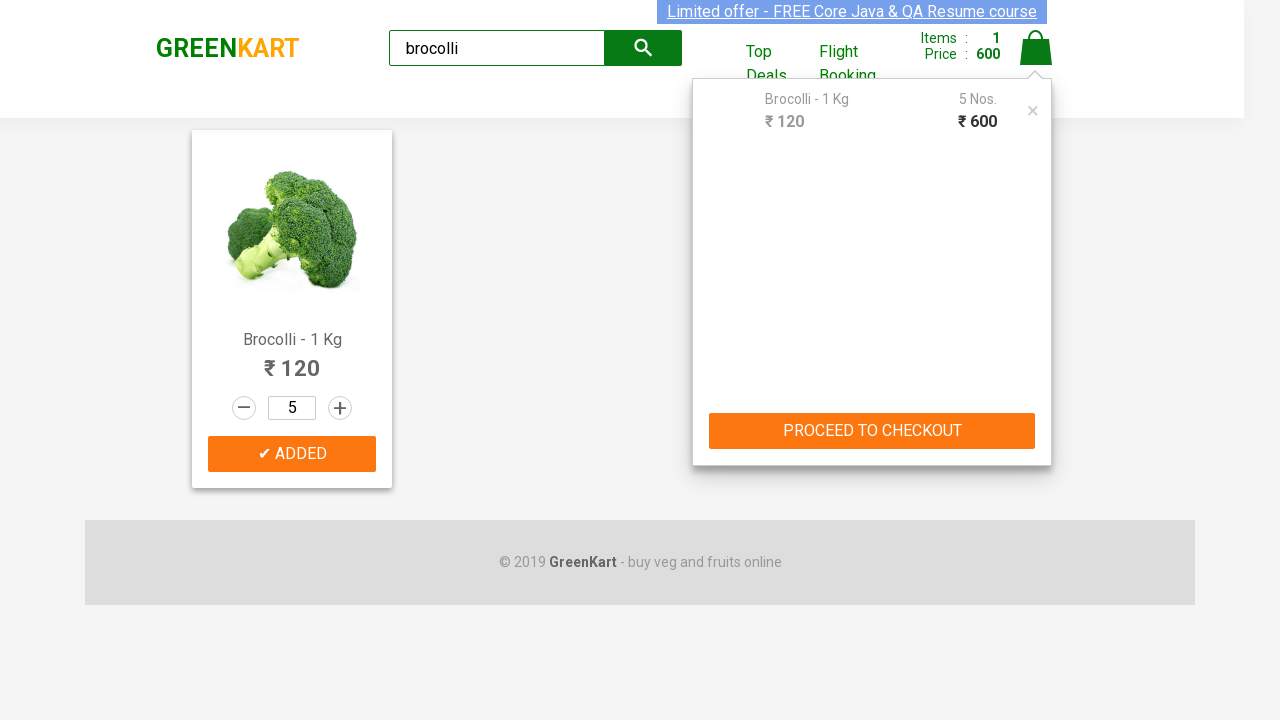

Clicked PROCEED TO CHECKOUT button at (872, 431) on xpath=//button[text()='PROCEED TO CHECKOUT']
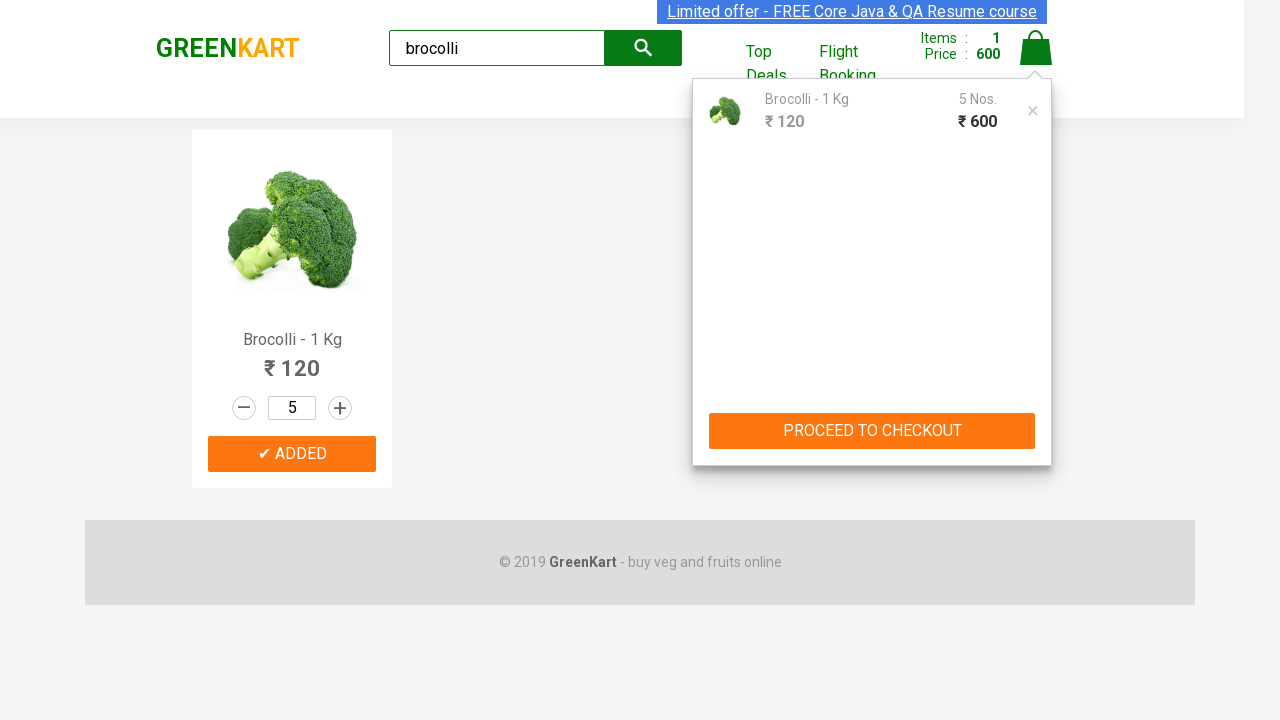

Clicked Place Order button at (1036, 420) on xpath=//button[text()='Place Order']
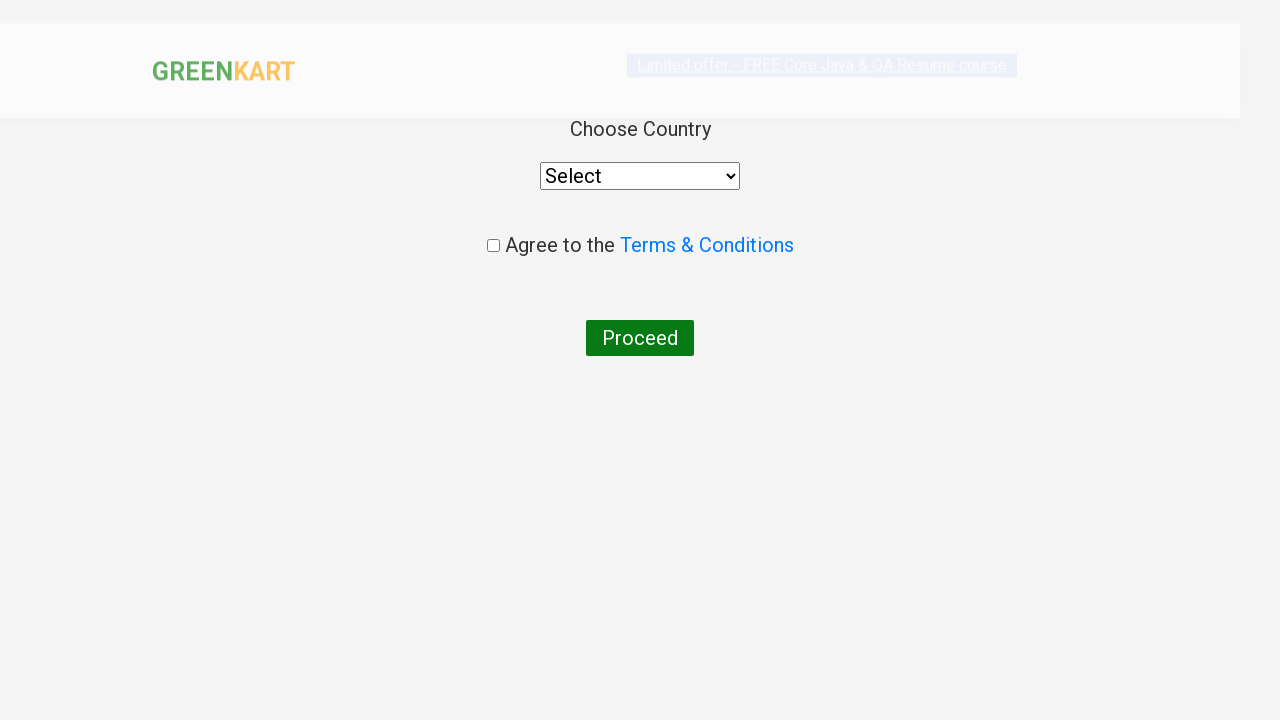

Selected 'India' from country dropdown on //select[@style='width: 200px;']
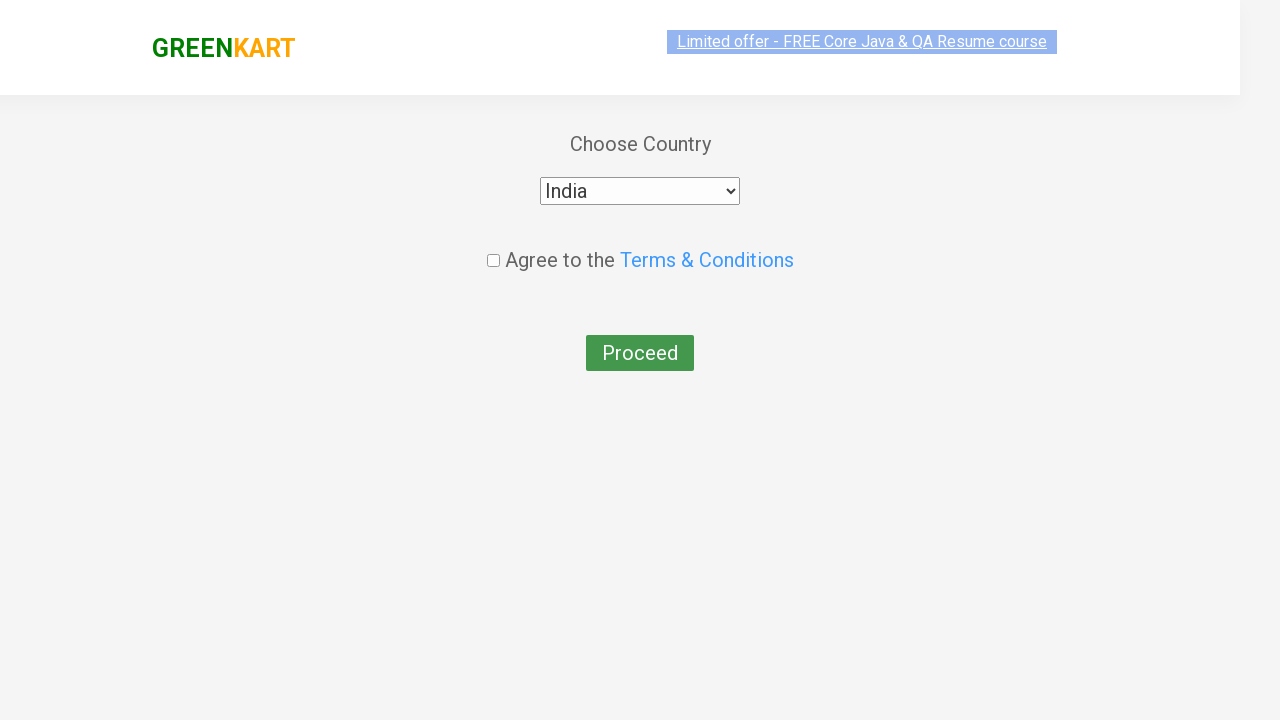

Checked the terms and conditions agreement checkbox at (493, 246) on xpath=//input[@type='checkbox']
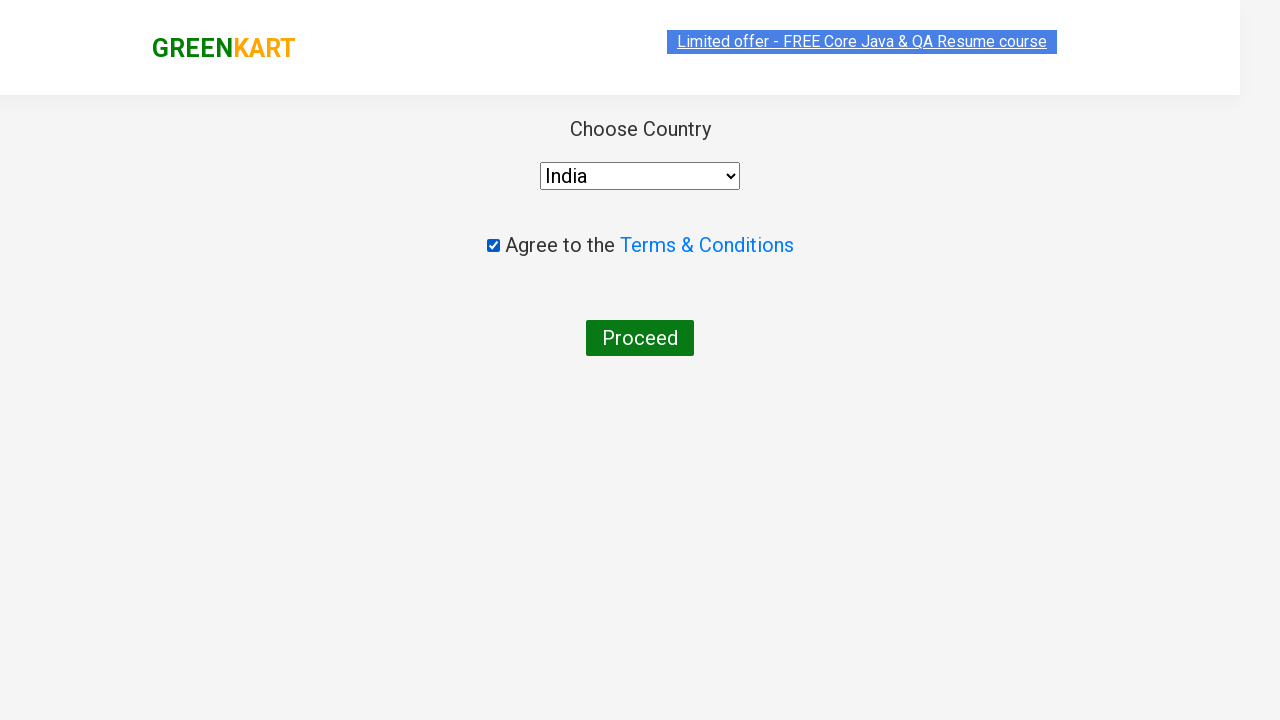

Clicked Proceed button to complete the order at (640, 338) on xpath=//button[text()='Proceed']
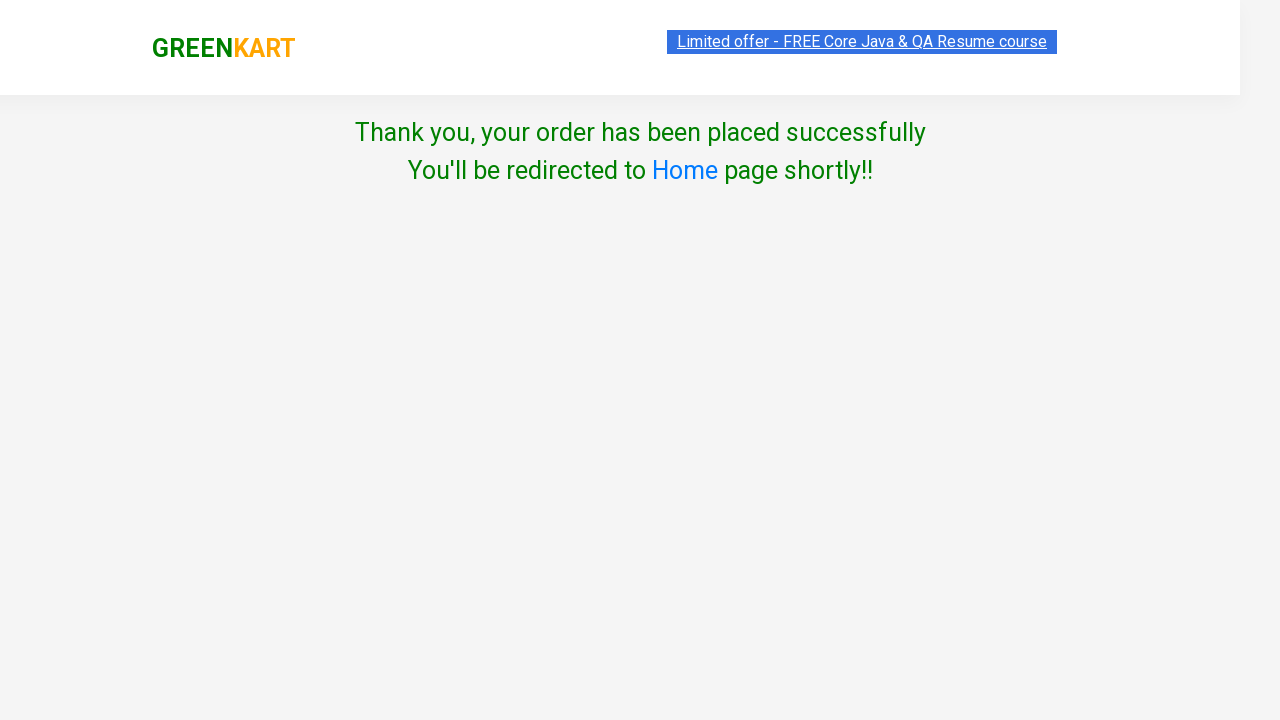

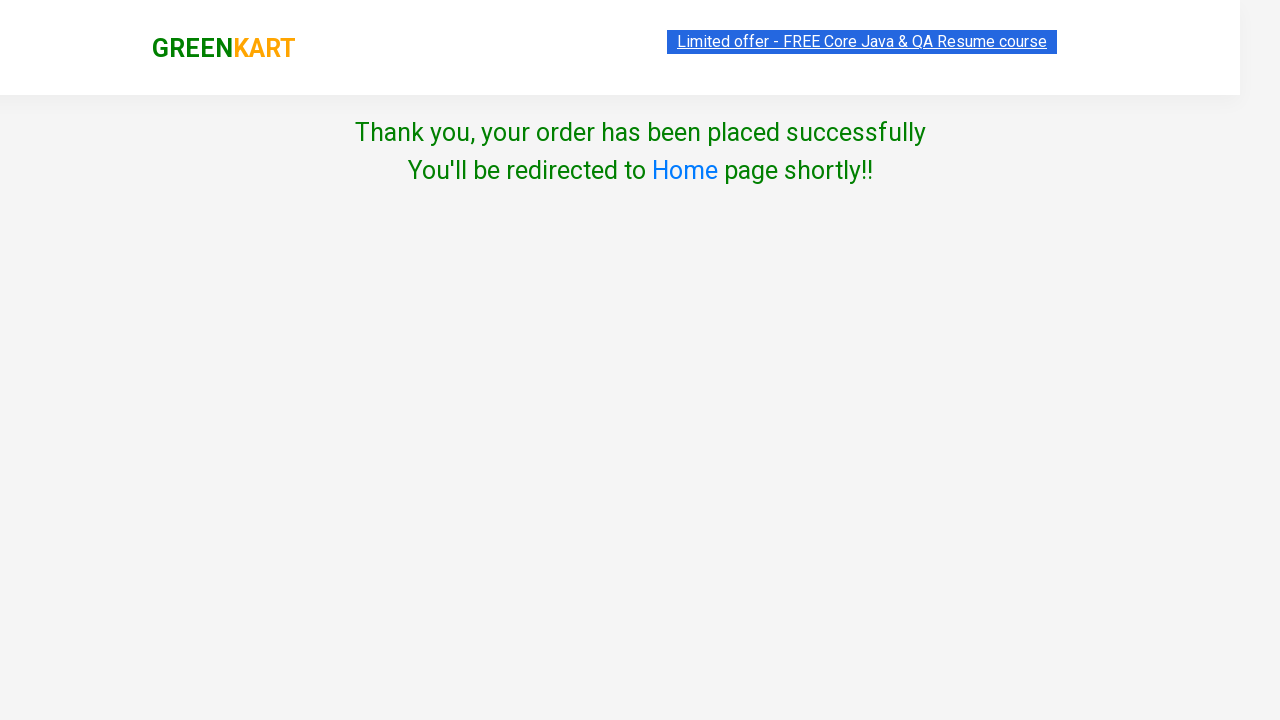